Tests opting out of A/B tests by adding an opt-out cookie after visiting the page, then refreshing to verify the page shows "No A/B Test" heading.

Starting URL: http://the-internet.herokuapp.com/abtest

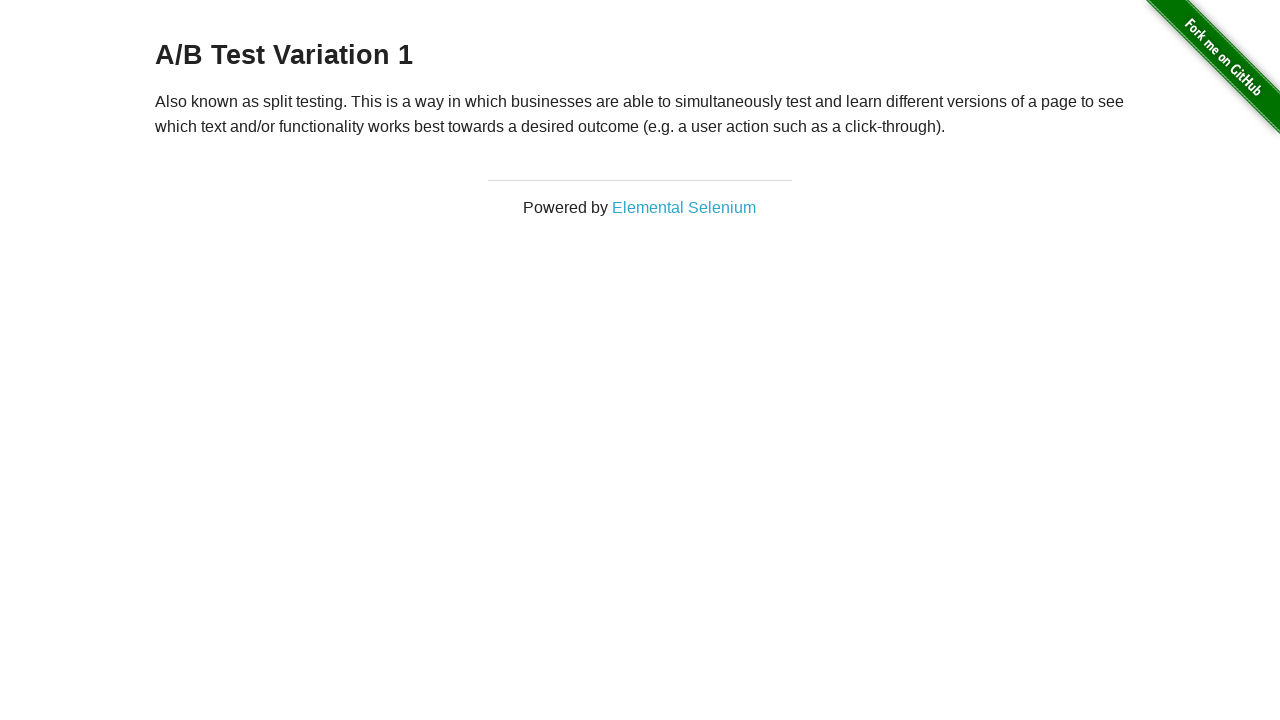

Waited for h3 heading to load on A/B test page
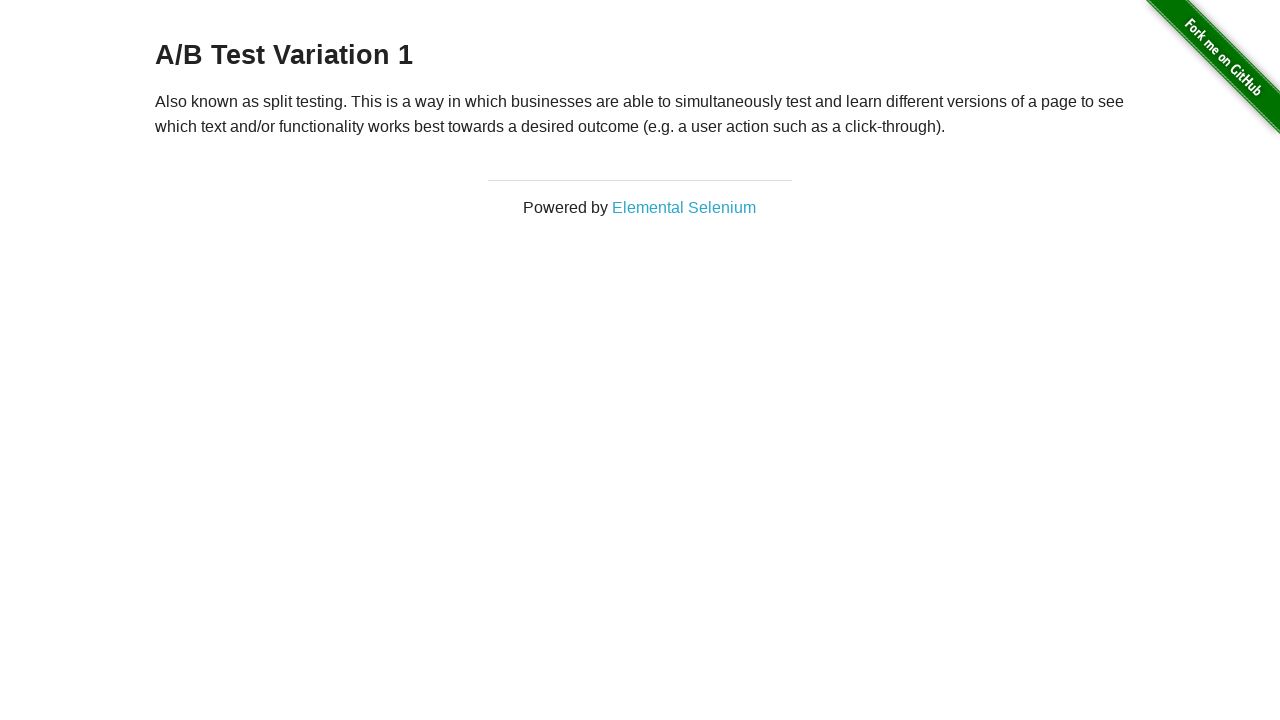

Retrieved initial heading text content
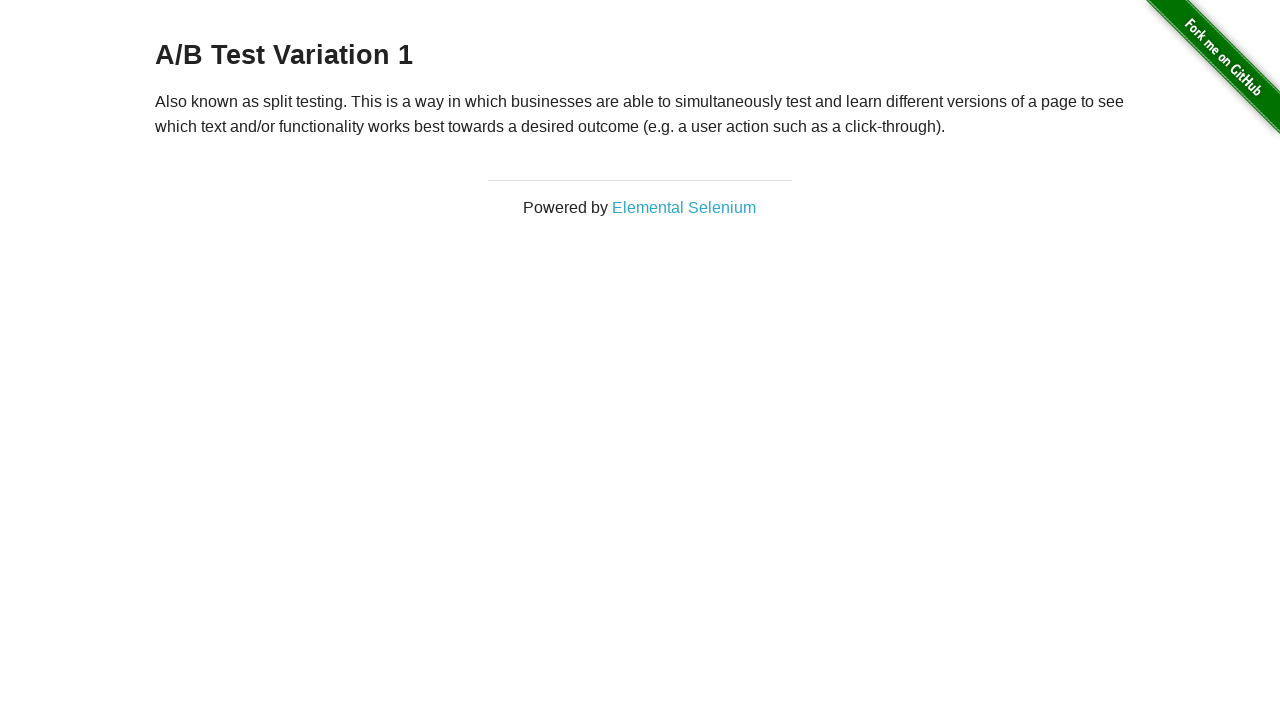

Verified initial heading starts with 'A/B Test'
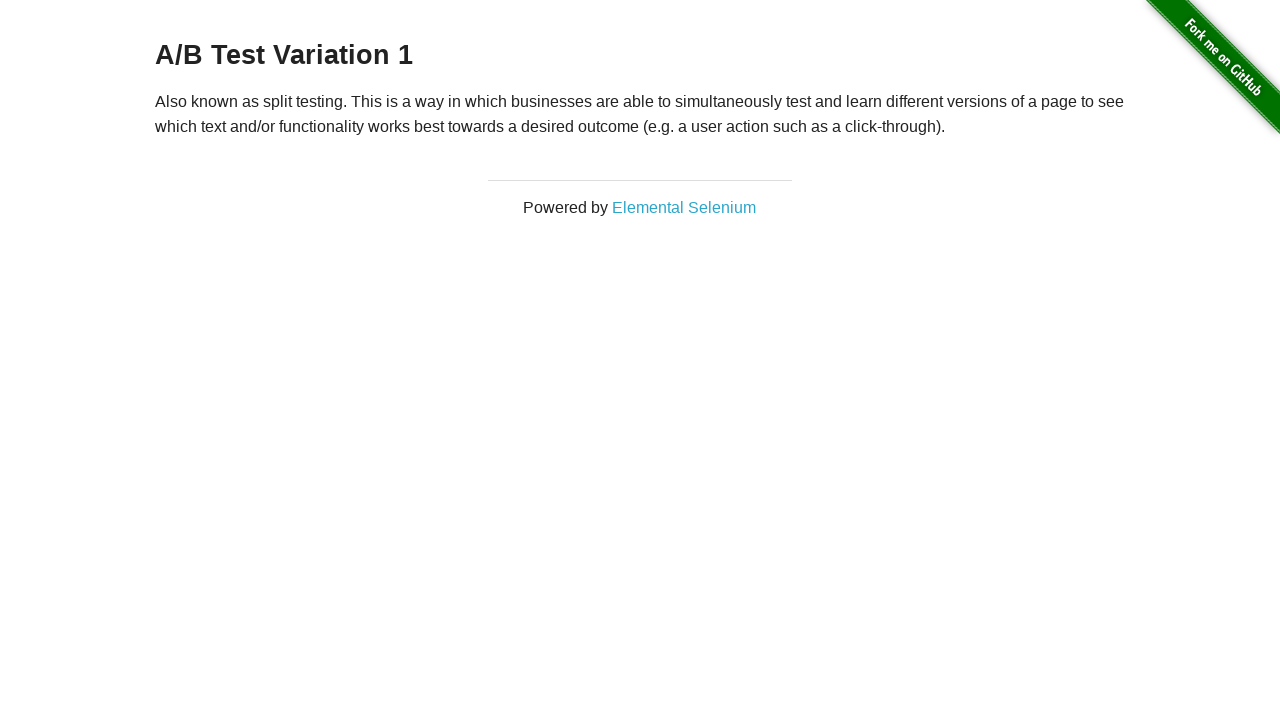

Added optimizelyOptOut cookie to context
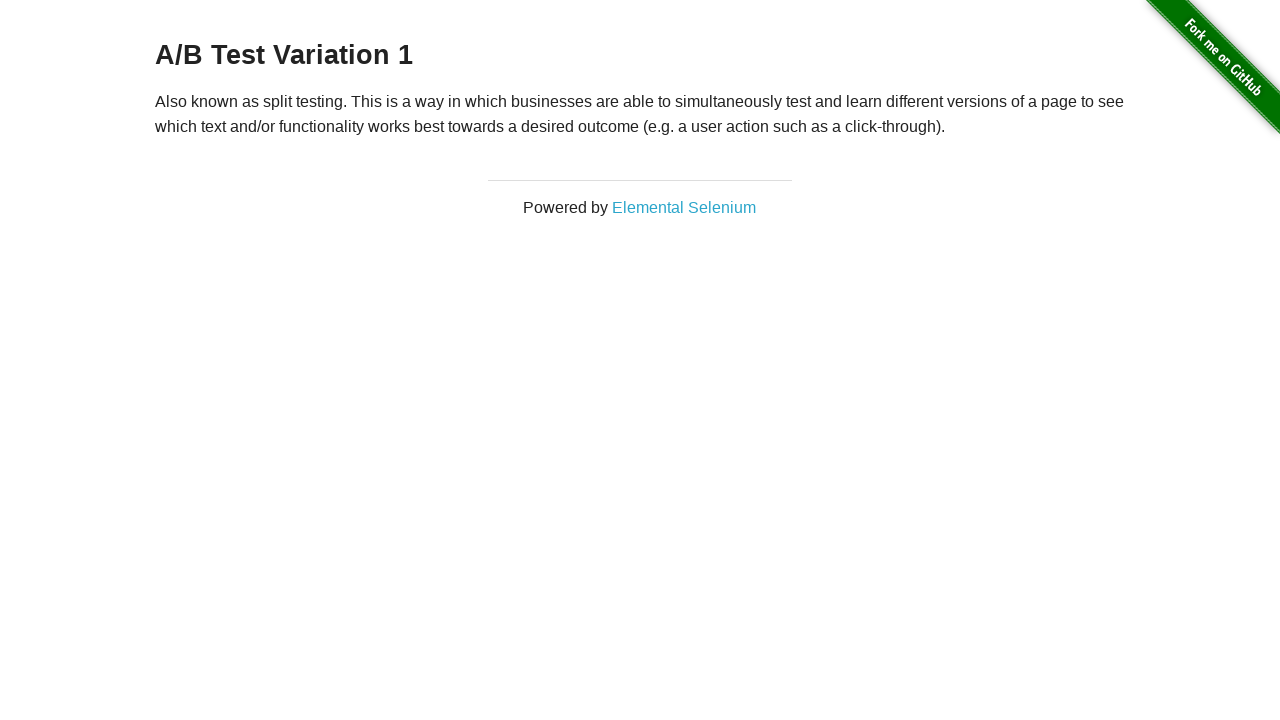

Reloaded page after adding opt-out cookie
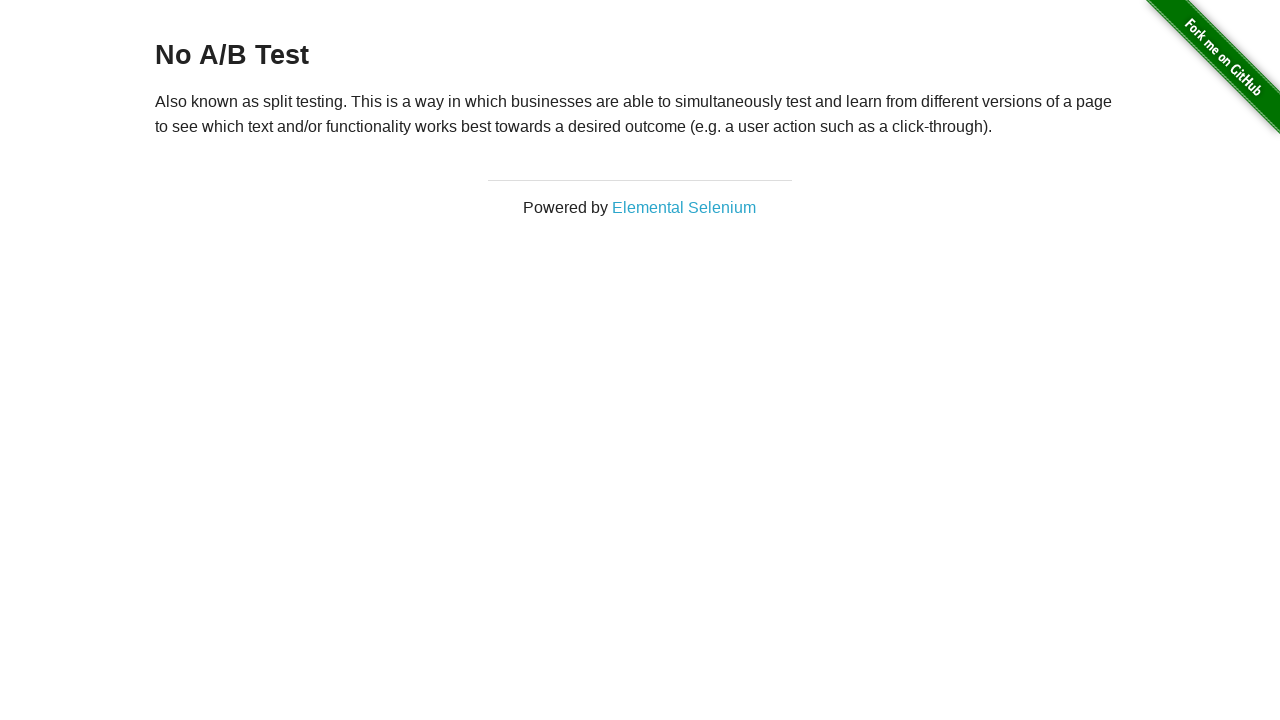

Waited for h3 heading to load after page reload
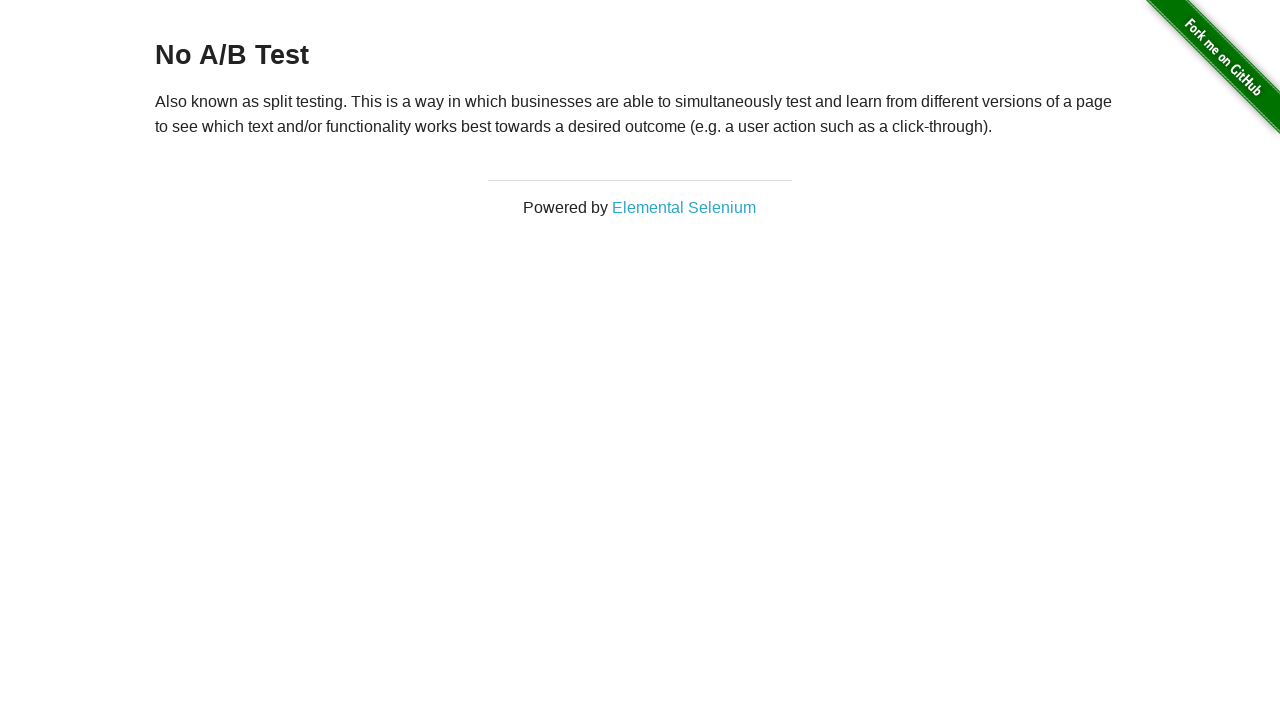

Retrieved heading text content after reload
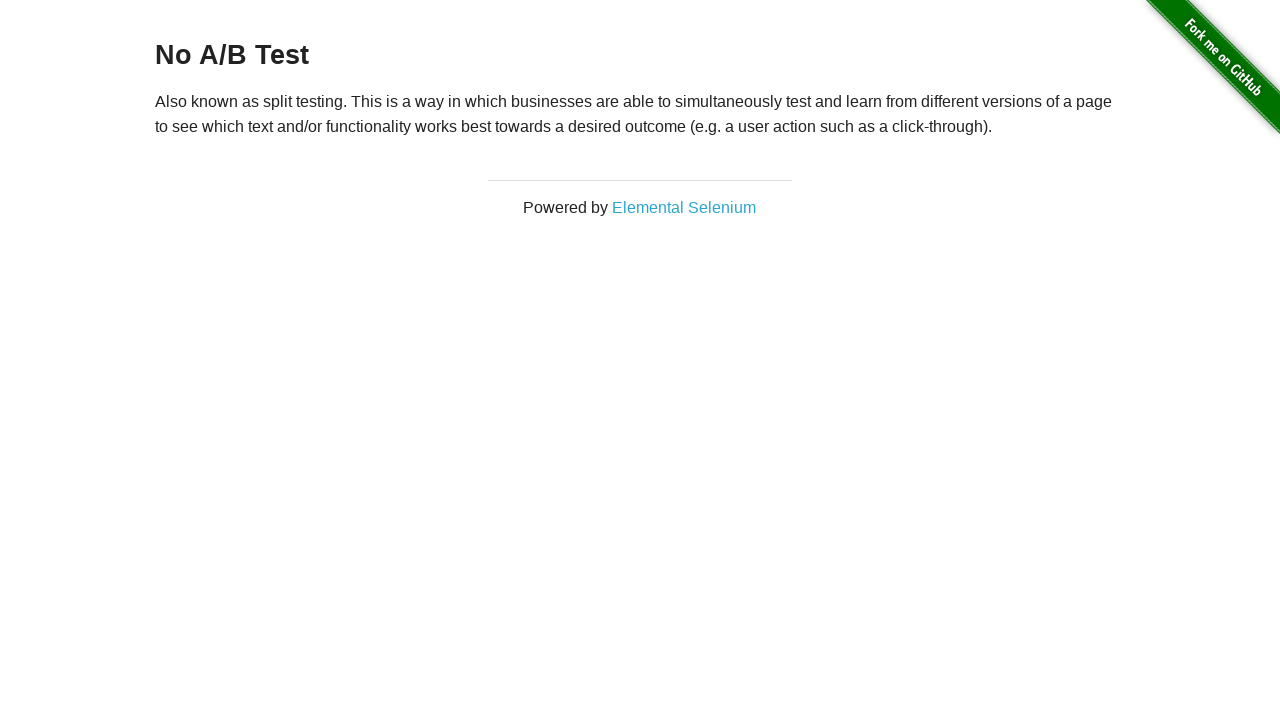

Verified heading now shows 'No A/B Test'
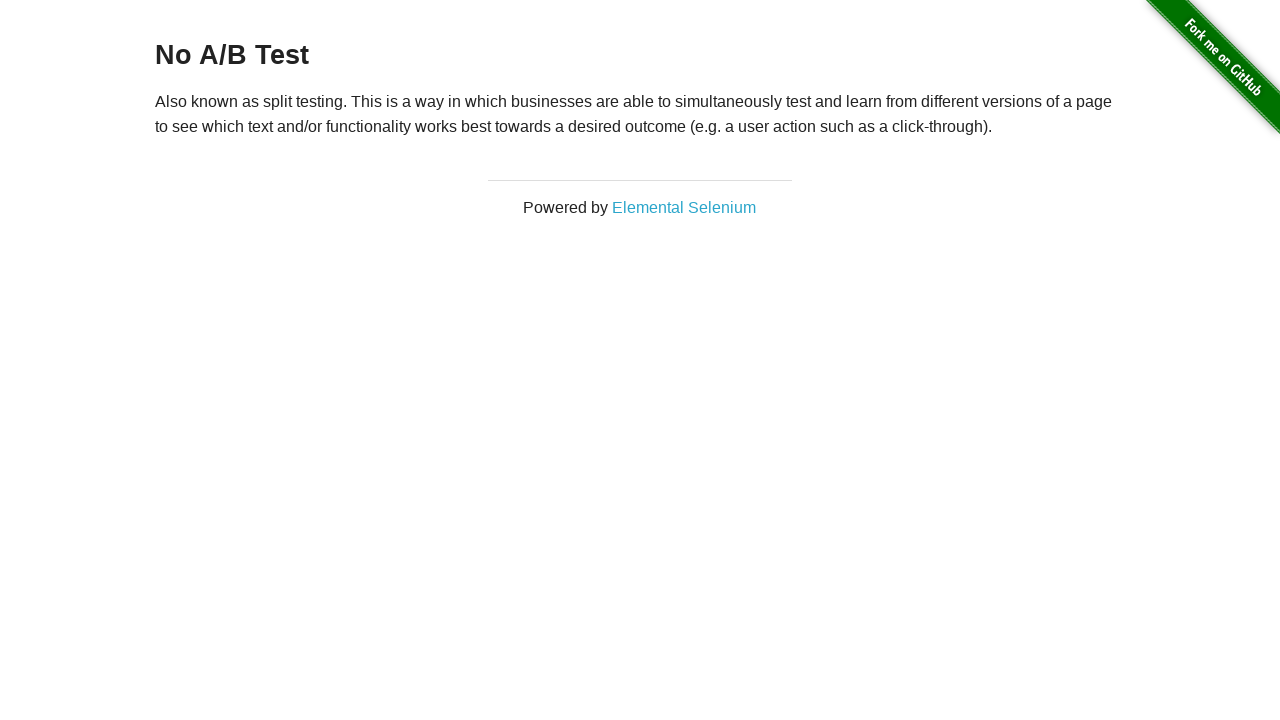

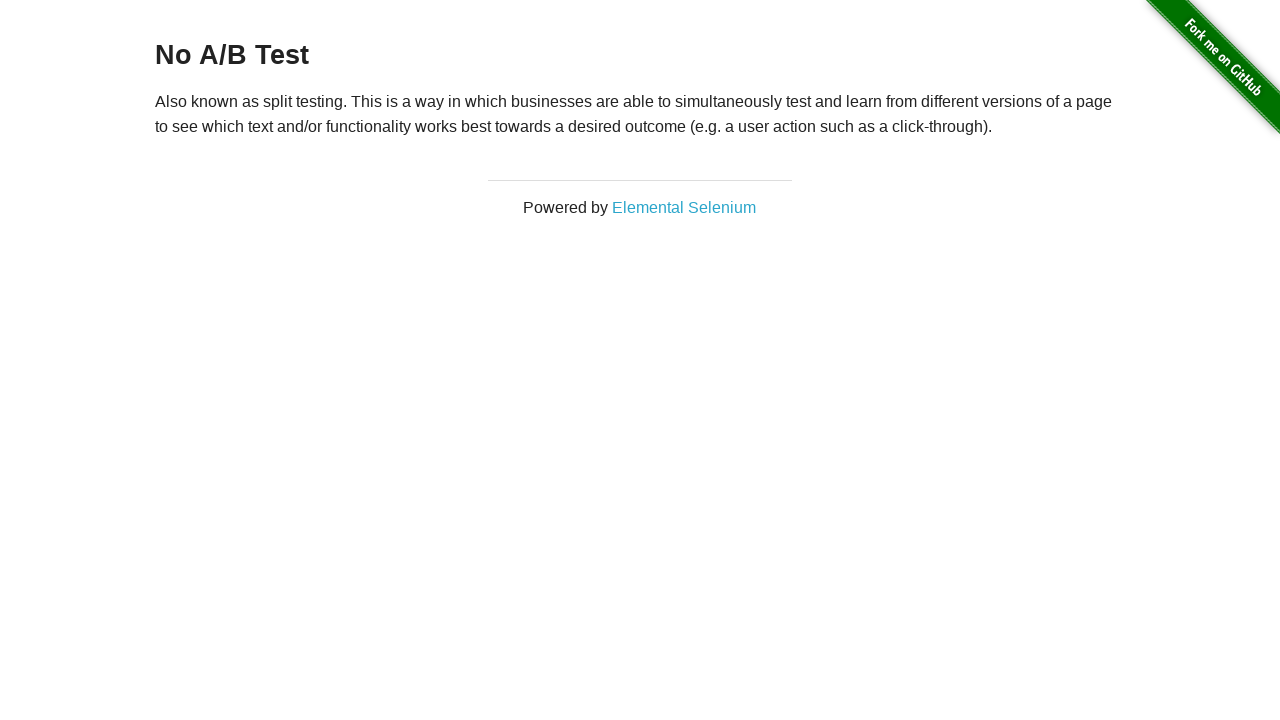